Tests table sorting functionality by clicking on column header and verifying the sort order, then searches for a specific item ("Rice") across pagination to find its price

Starting URL: https://rahulshettyacademy.com/seleniumPractise/#/offers

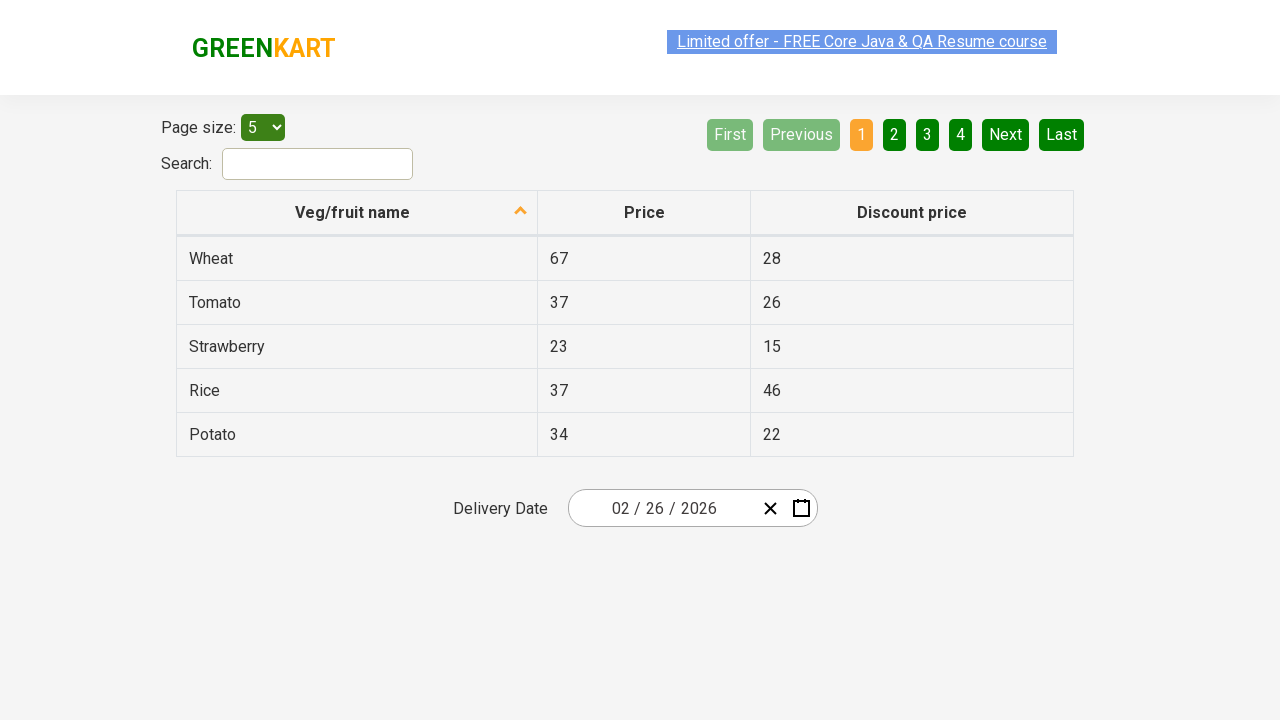

Clicked first column header to sort table at (357, 213) on xpath=//th[1]
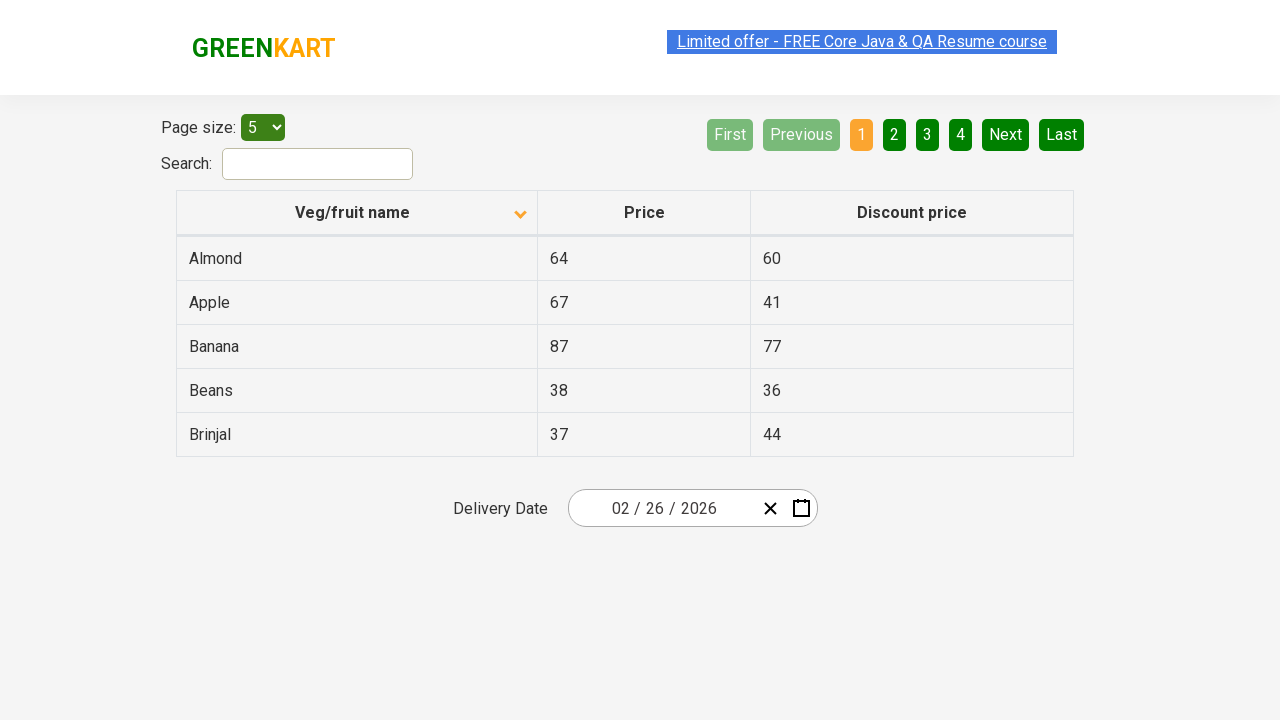

Retrieved all items from first column
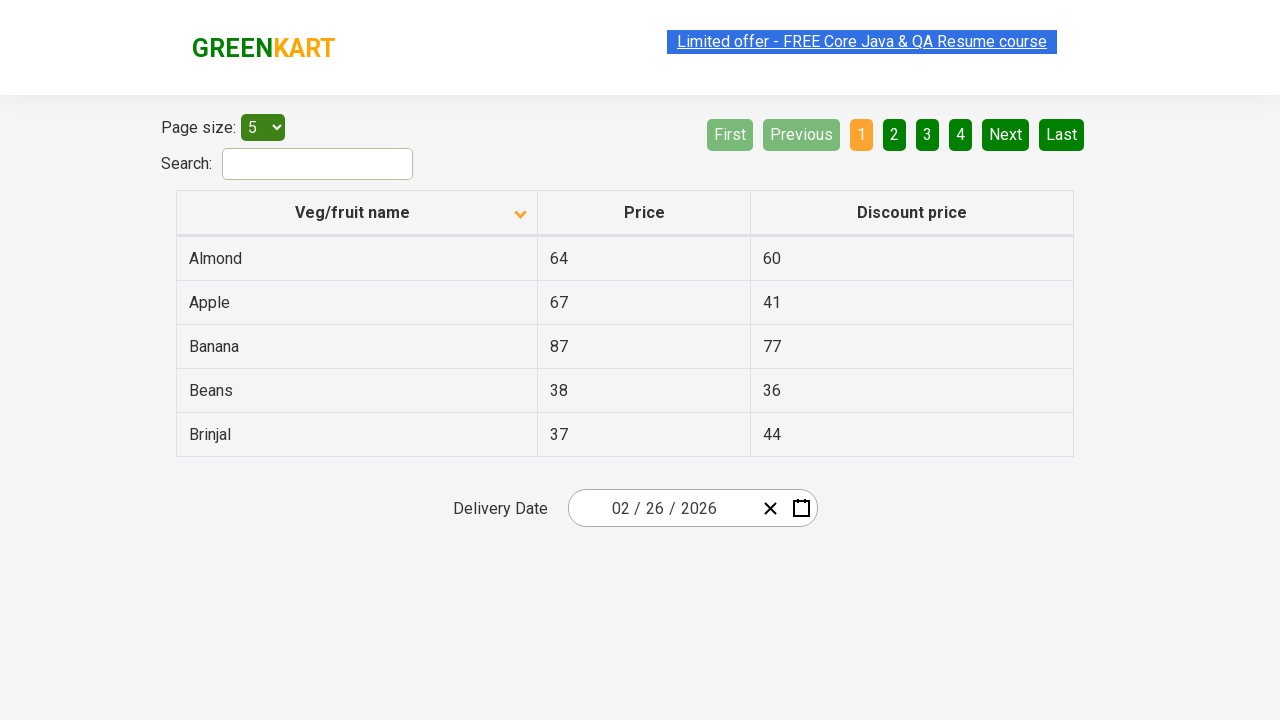

Verified table is sorted in alphabetical order
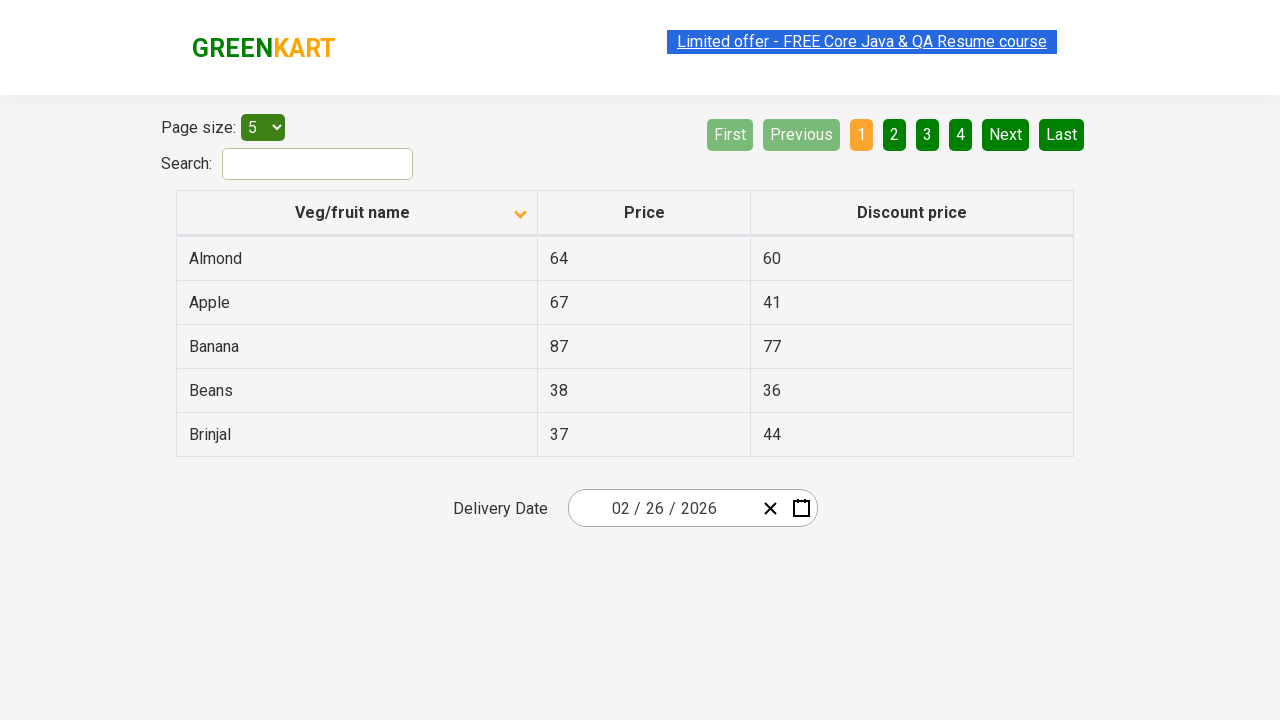

Searched for Rice in current page
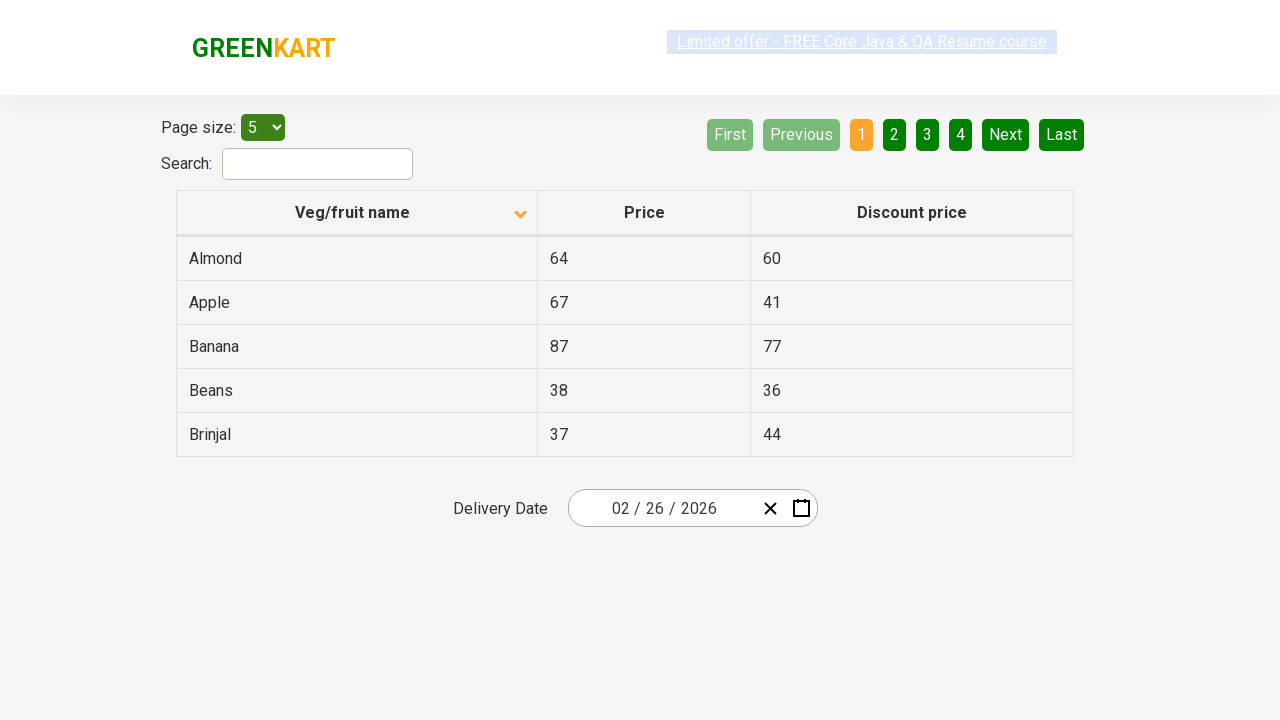

Rice not found on current page, clicked Next button to navigate to next page at (1006, 134) on a[aria-label='Next']
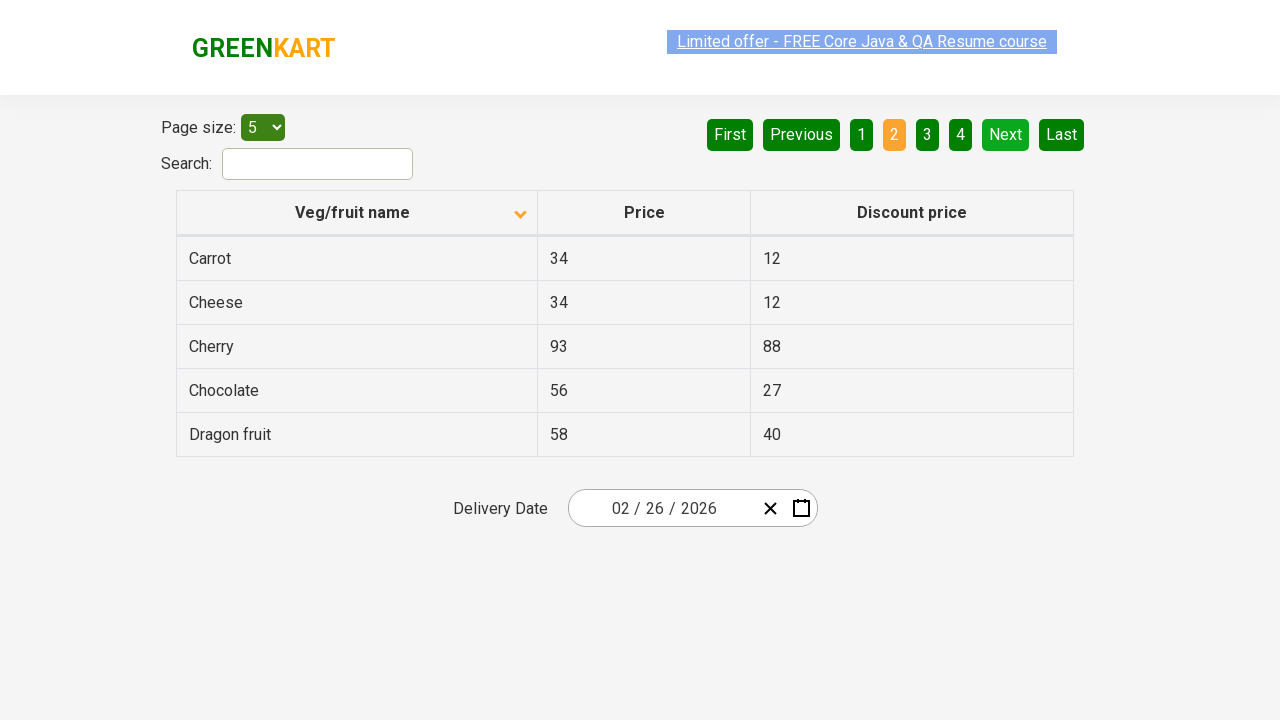

Waited 1000ms for next page to load
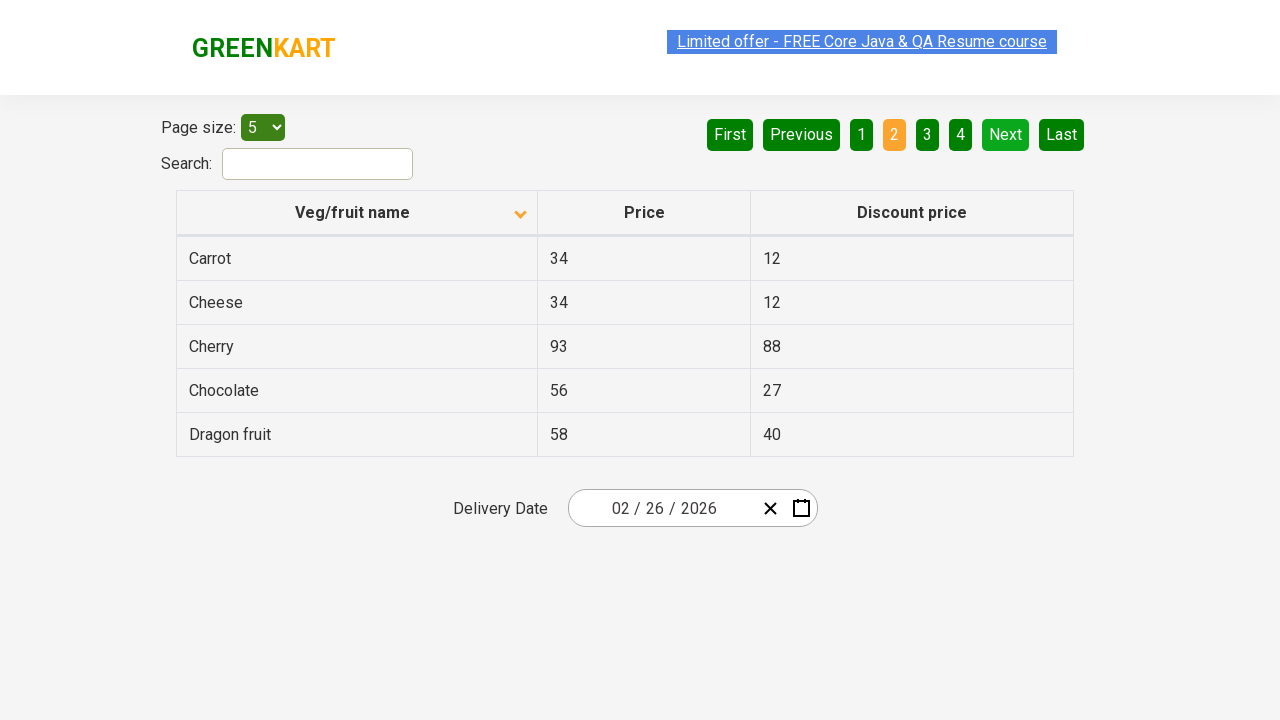

Searched for Rice in current page
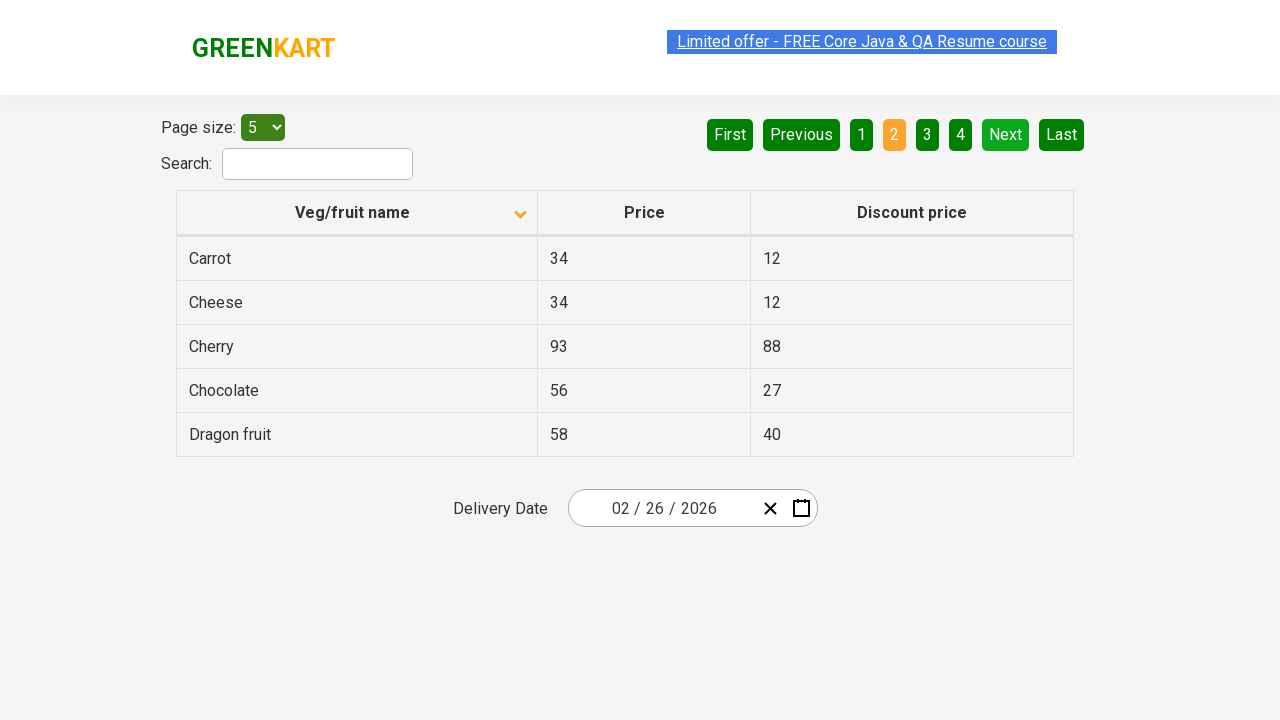

Rice not found on current page, clicked Next button to navigate to next page at (1006, 134) on a[aria-label='Next']
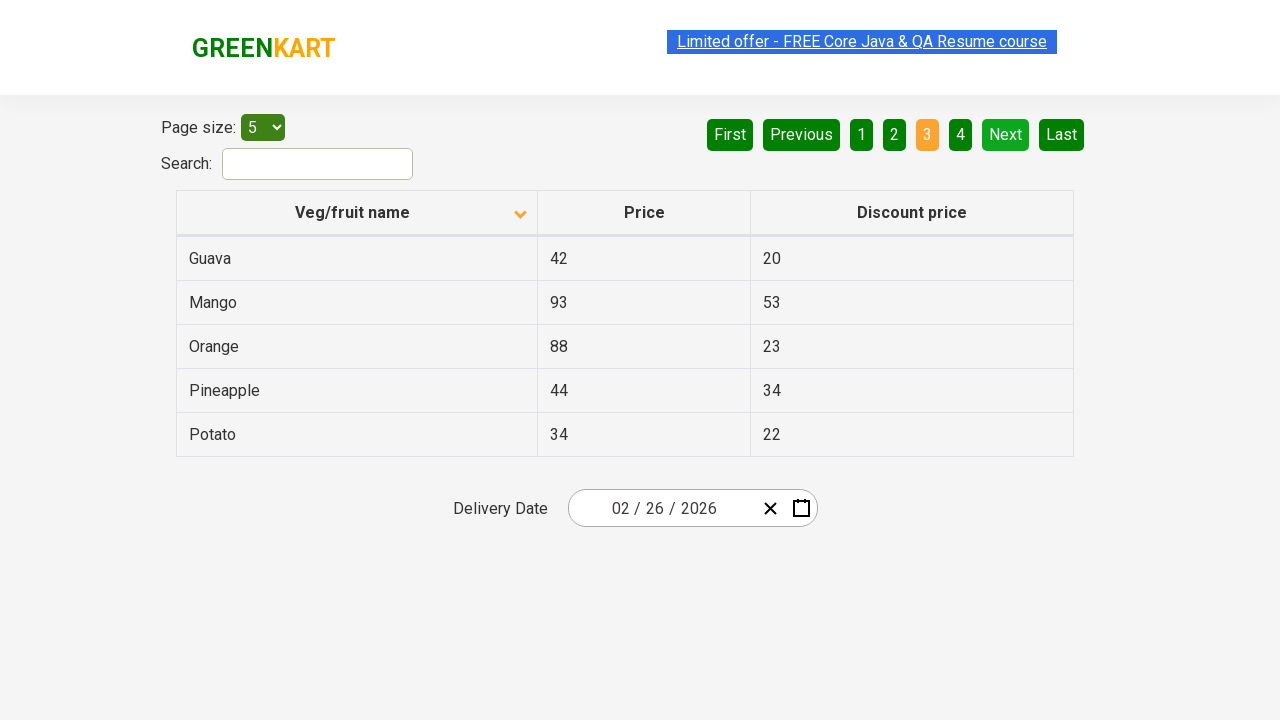

Waited 1000ms for next page to load
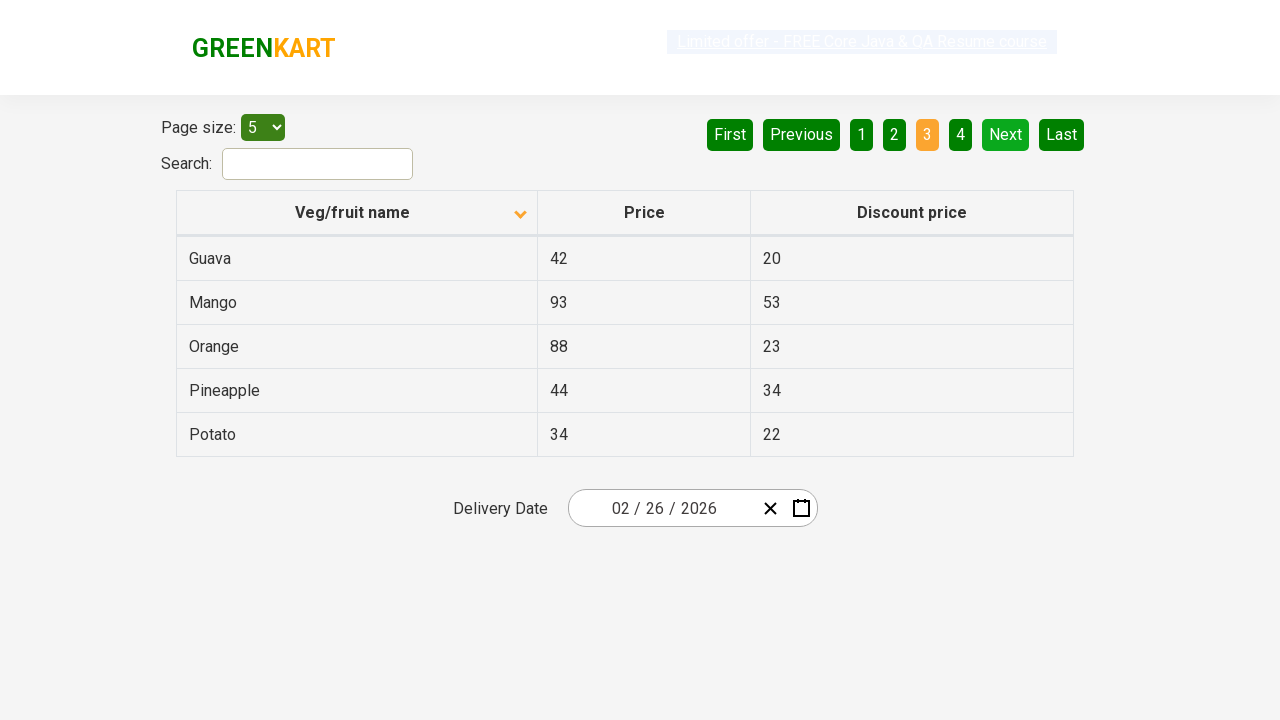

Searched for Rice in current page
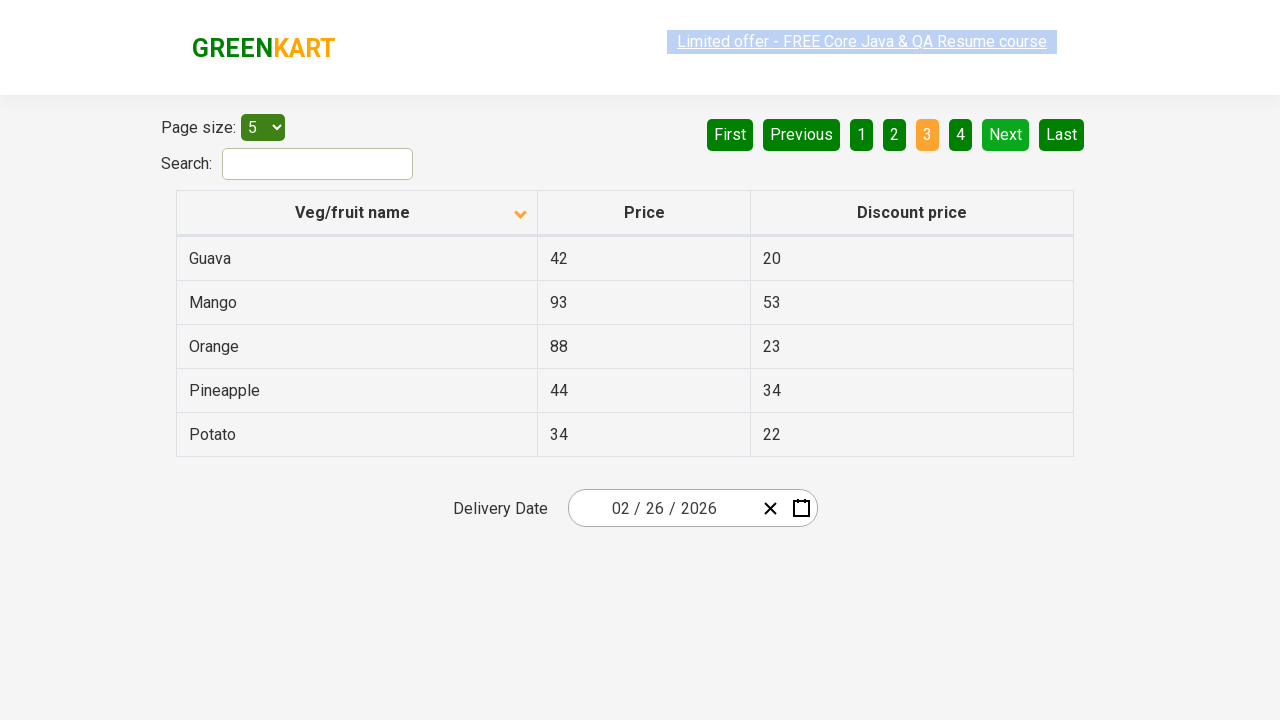

Rice not found on current page, clicked Next button to navigate to next page at (1006, 134) on a[aria-label='Next']
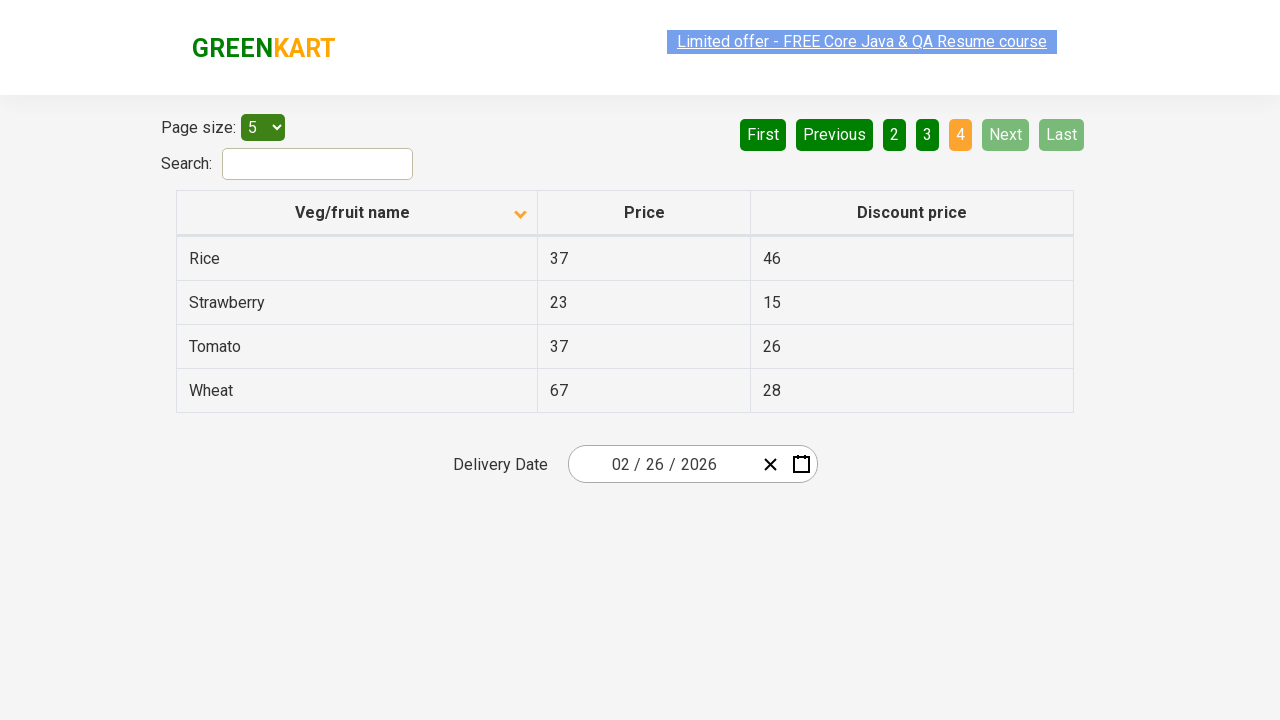

Waited 1000ms for next page to load
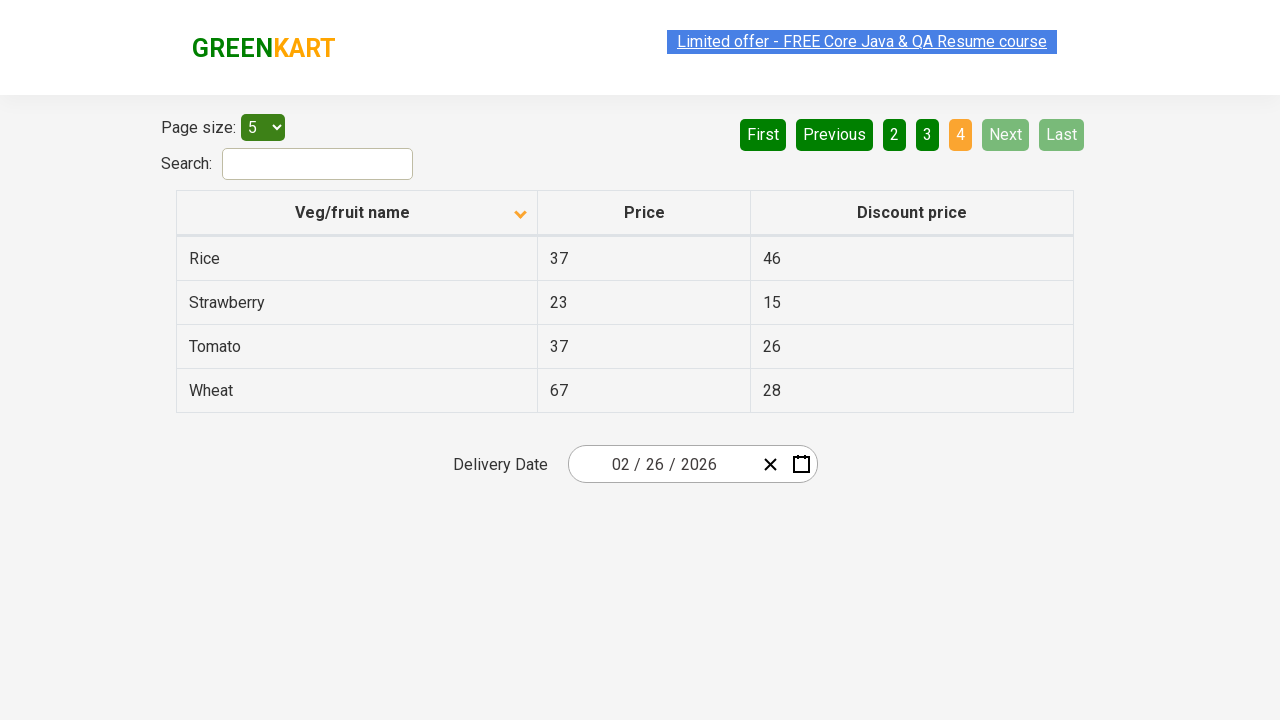

Searched for Rice in current page
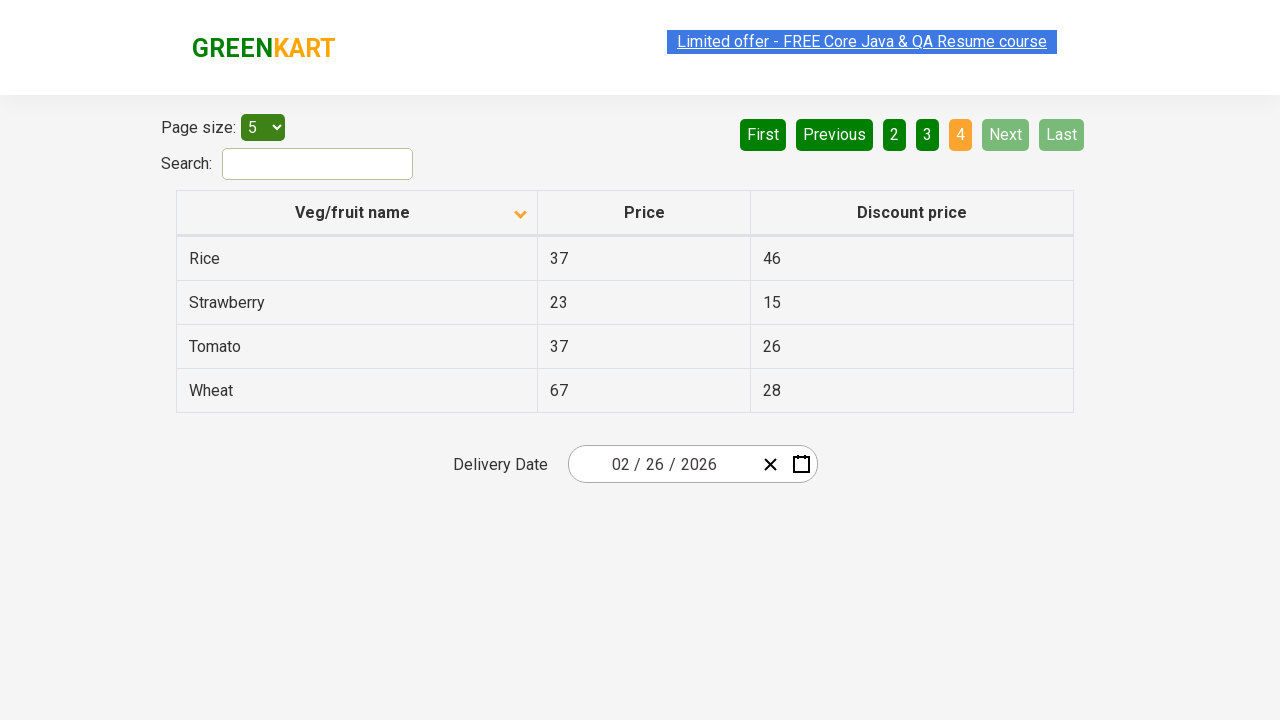

Found Rice and retrieved its price: 37
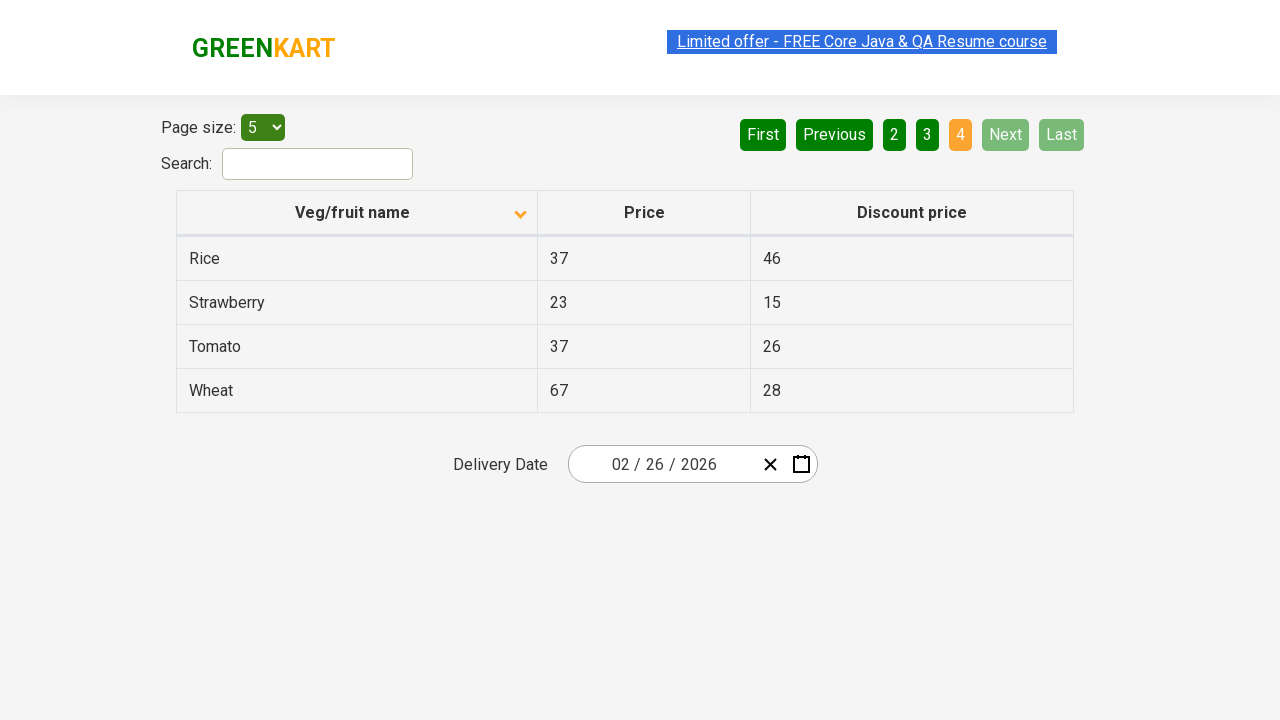

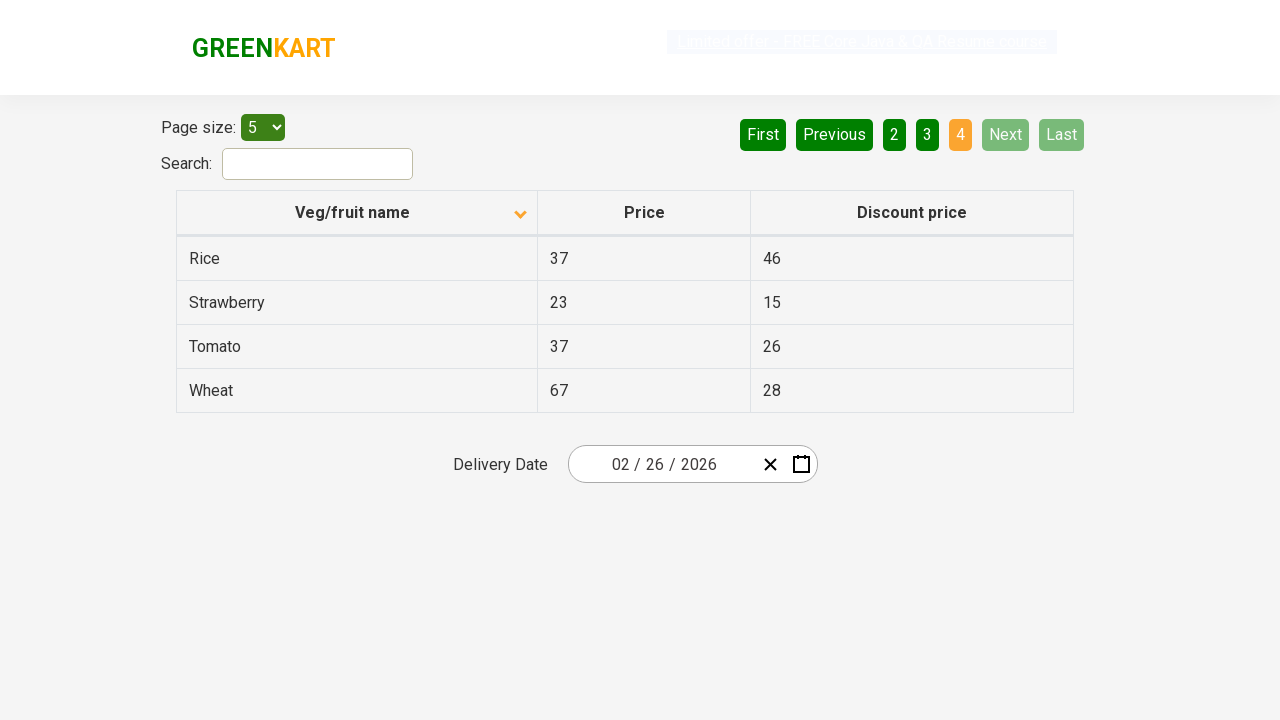